Tests that the todo counter displays the correct number as items are added

Starting URL: https://demo.playwright.dev/todomvc

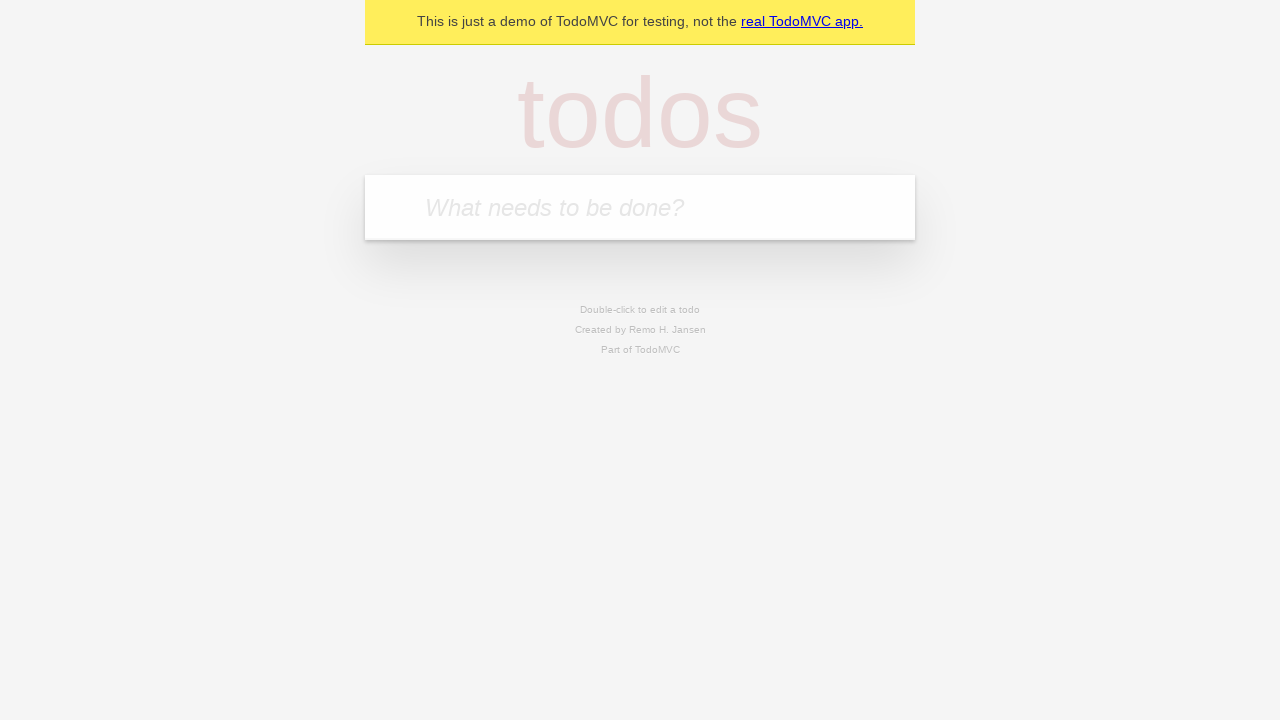

Located the 'What needs to be done?' input field
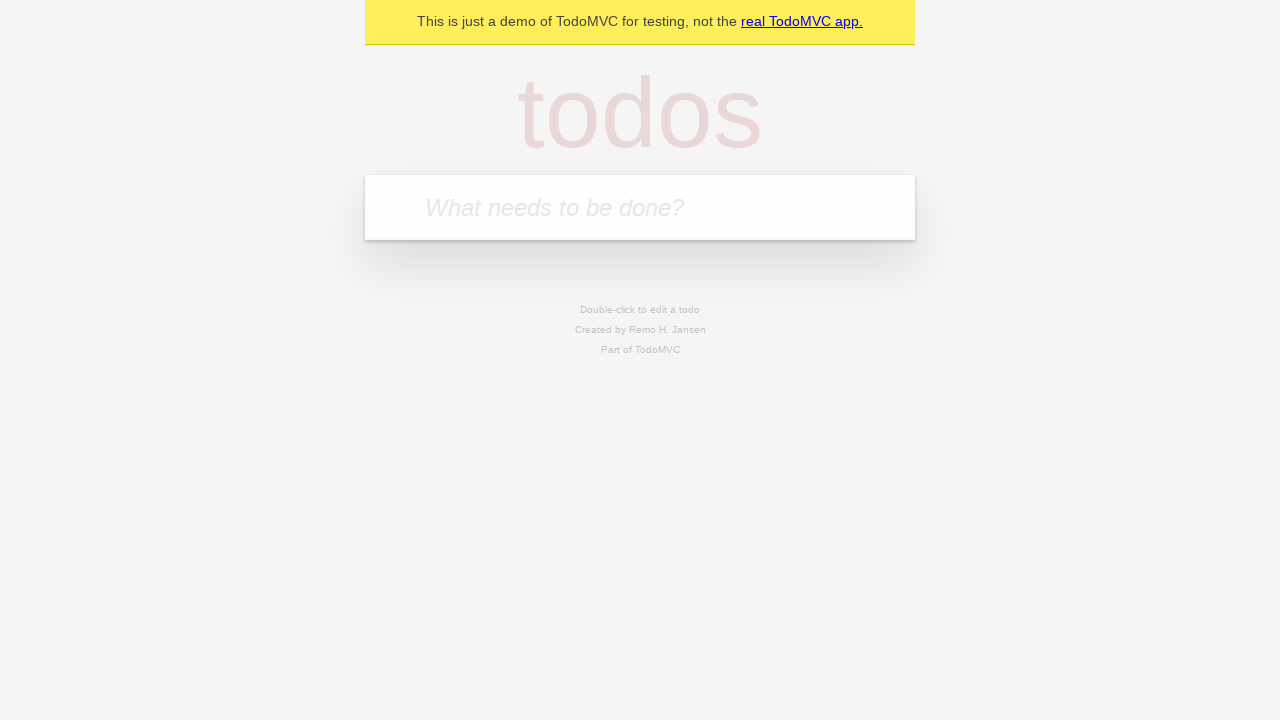

Filled first todo input with 'buy some cheese' on internal:attr=[placeholder="What needs to be done?"i]
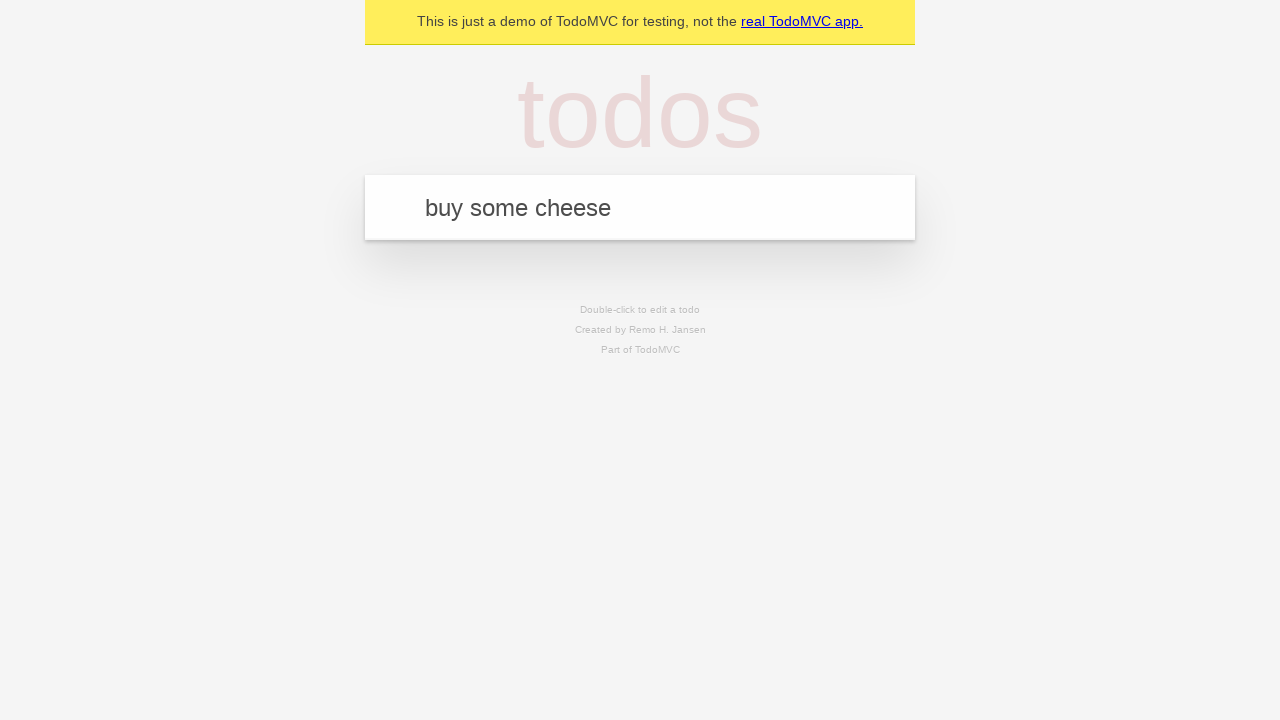

Pressed Enter to create first todo item on internal:attr=[placeholder="What needs to be done?"i]
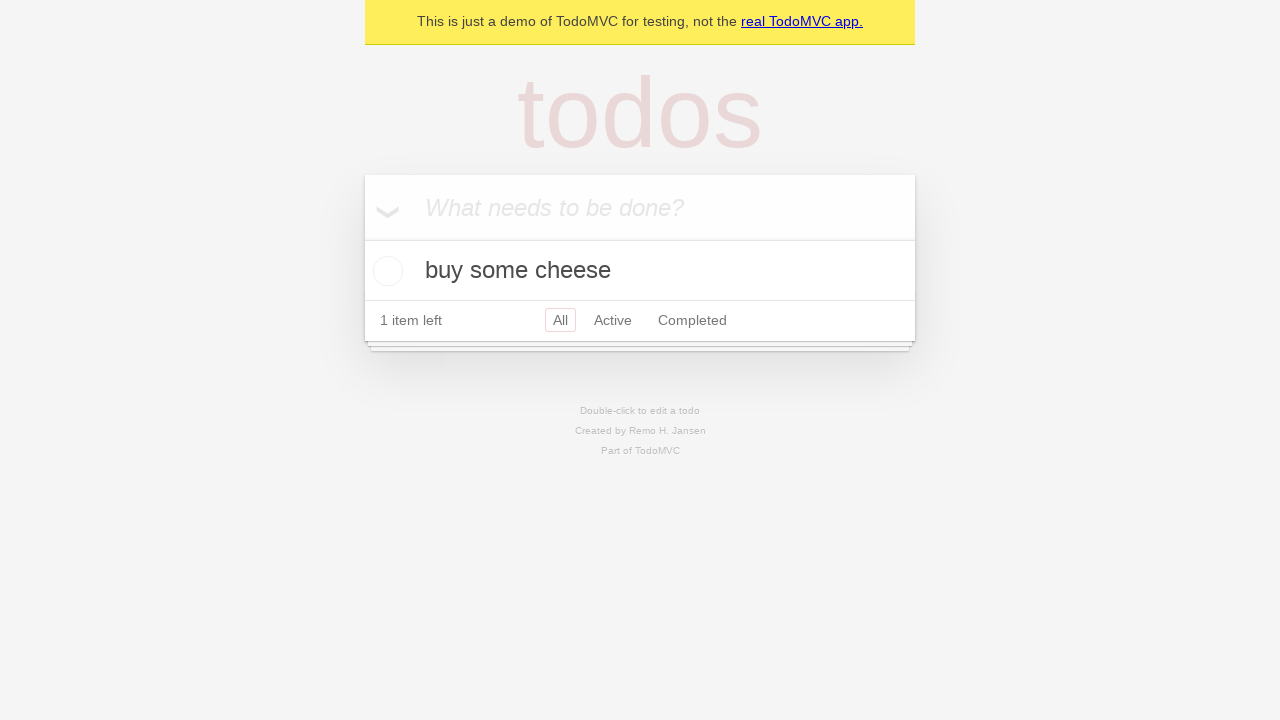

Todo counter element loaded and displays 1 item
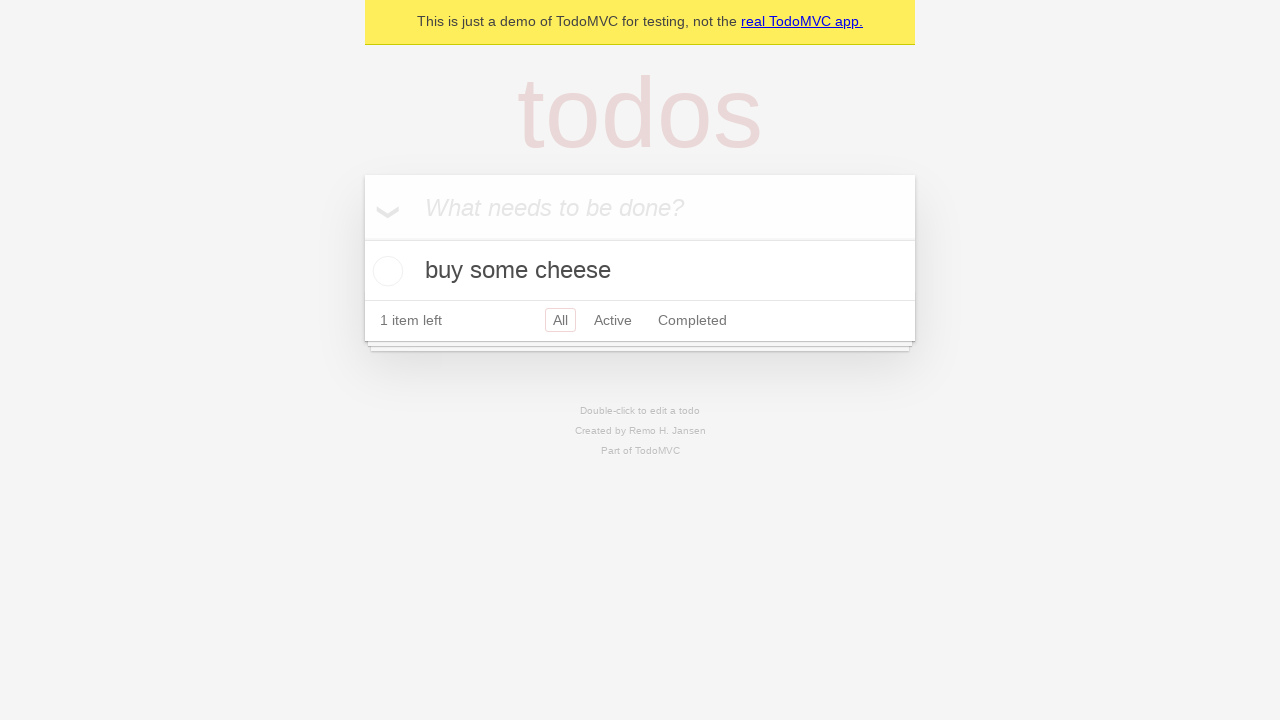

Filled second todo input with 'feed the cat' on internal:attr=[placeholder="What needs to be done?"i]
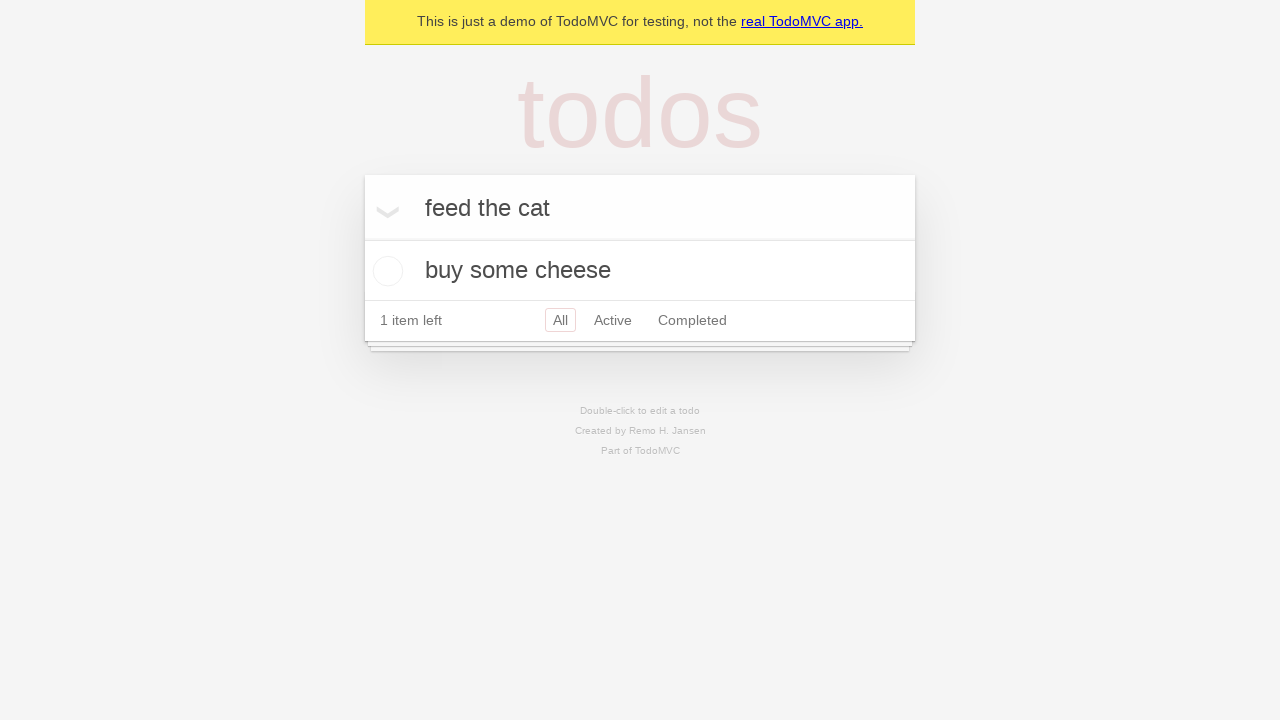

Pressed Enter to create second todo item on internal:attr=[placeholder="What needs to be done?"i]
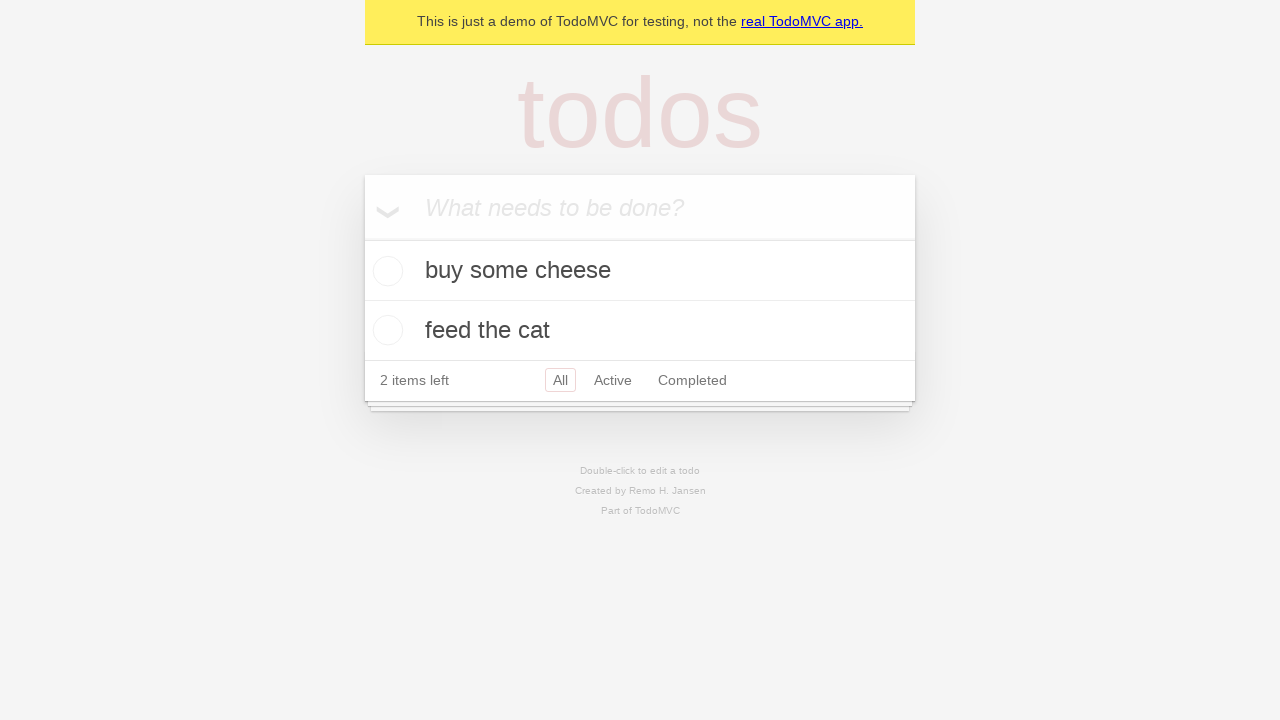

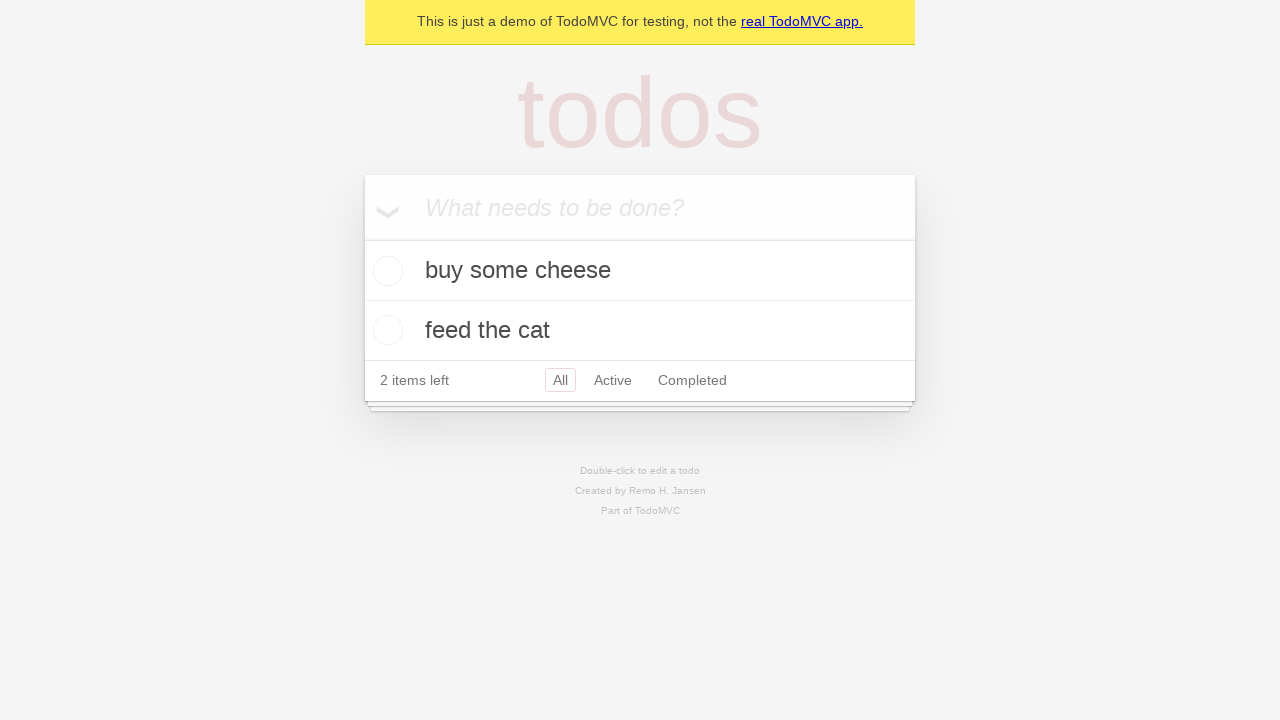